Tests triangle identification with sides 3, 2, 7 which should result in "Error: Not a Triangle"

Starting URL: https://testpages.eviltester.com/styled/apps/triangle/triangle001.html

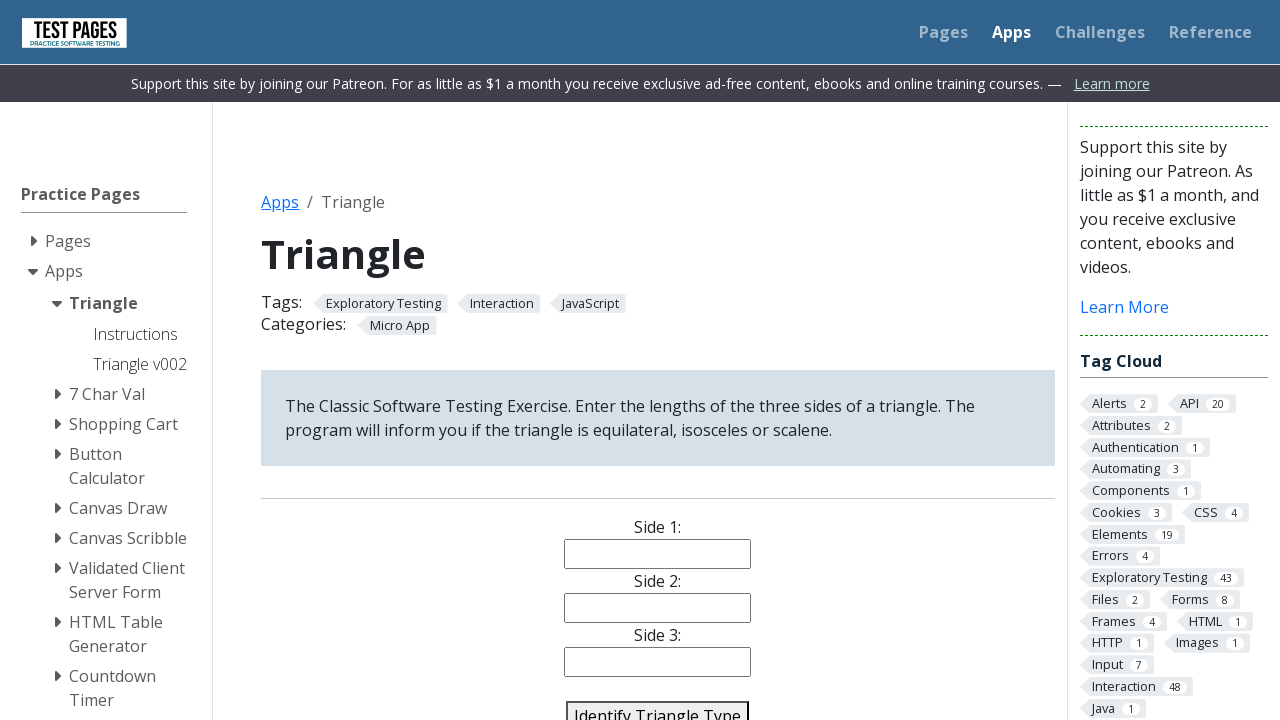

Filled side 1 field with '3' on #side1
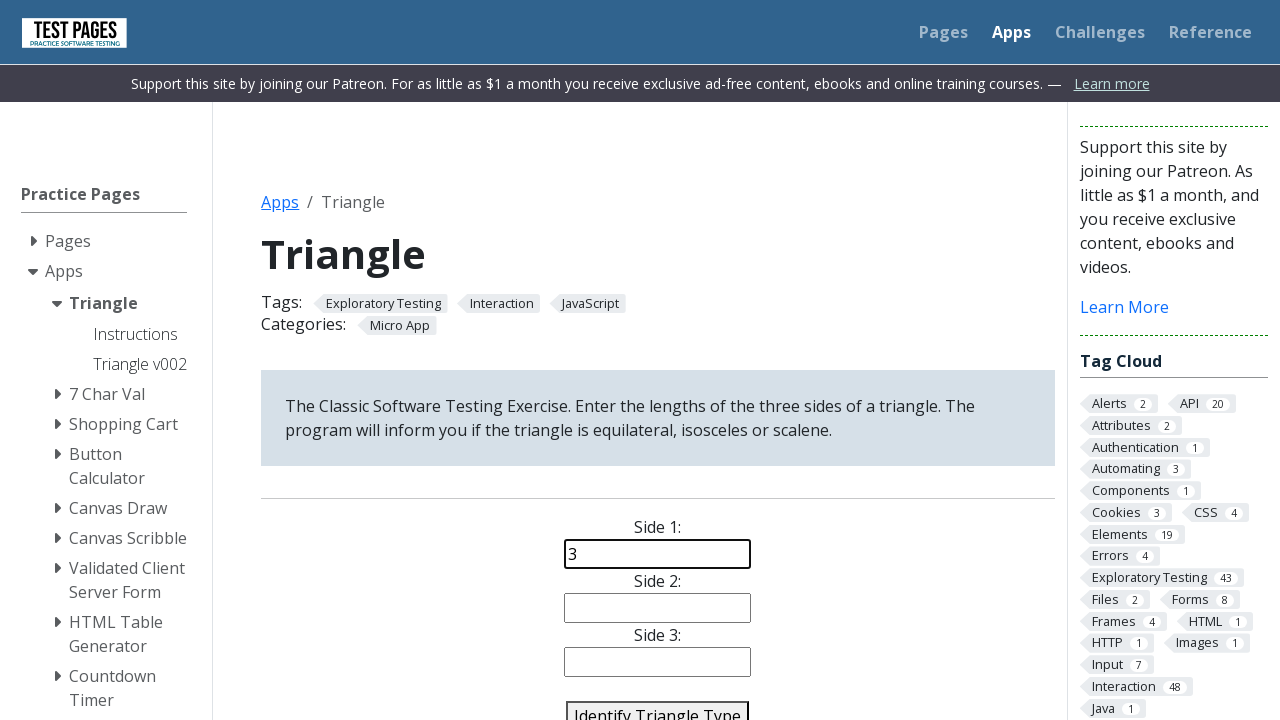

Filled side 2 field with '2' on #side2
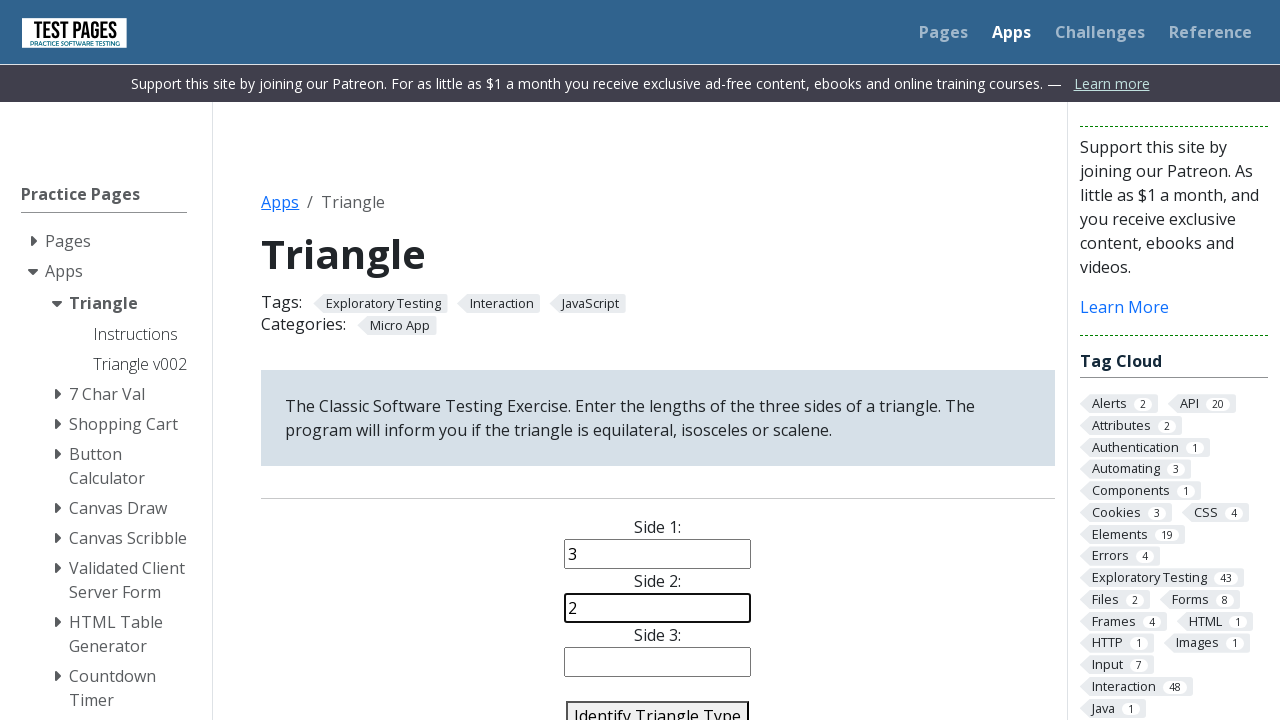

Filled side 3 field with '7' on #side3
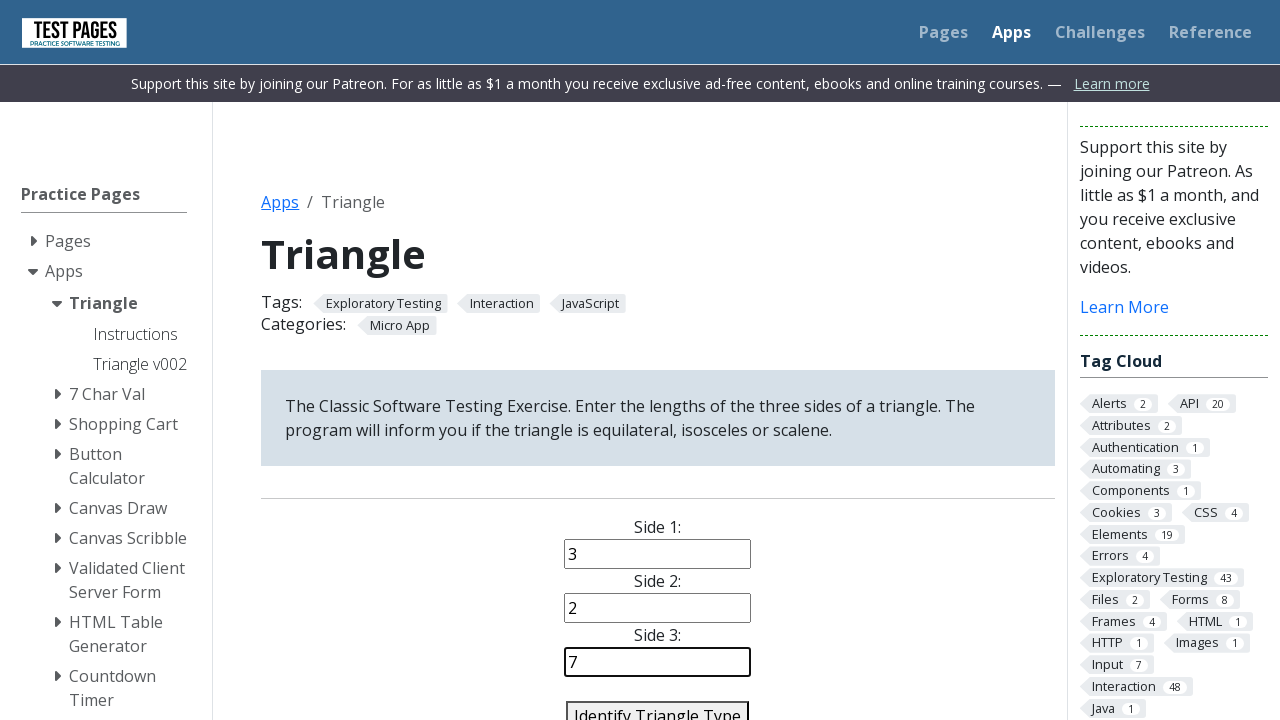

Clicked identify triangle button at (658, 705) on #identify-triangle-action
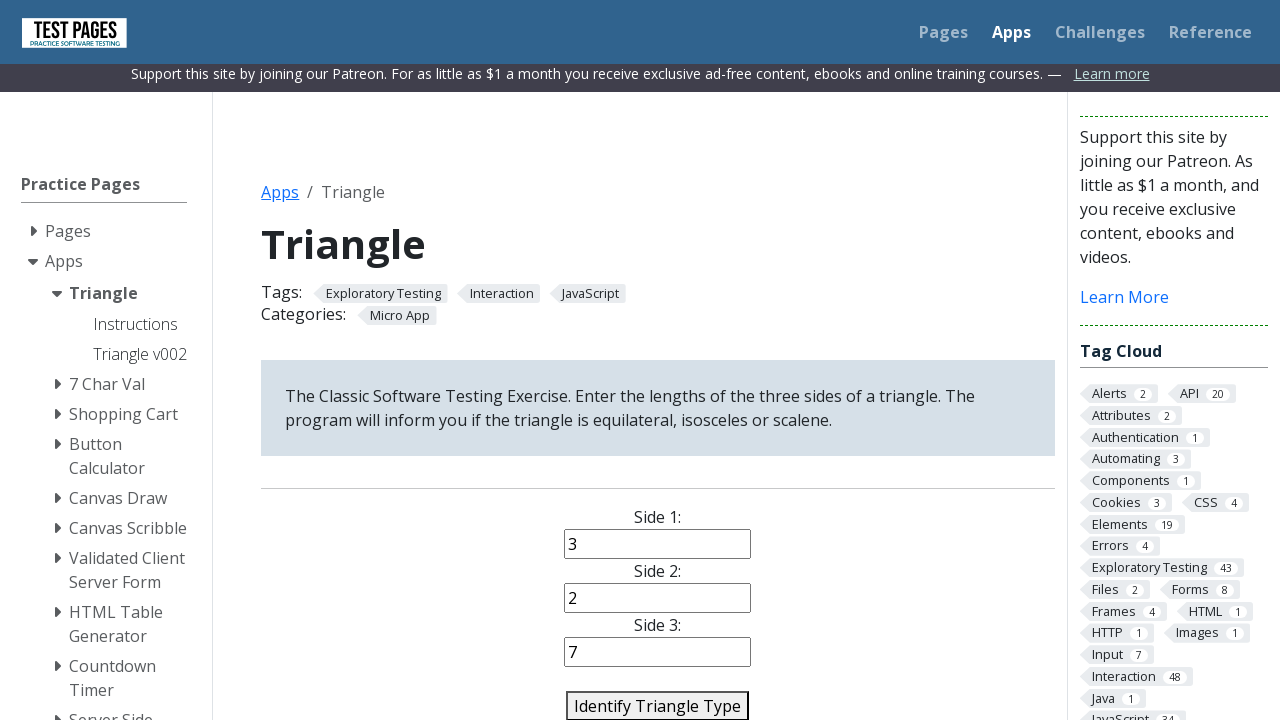

Triangle type result appeared - should show 'Error: Not a Triangle' for sides 3, 2, 7
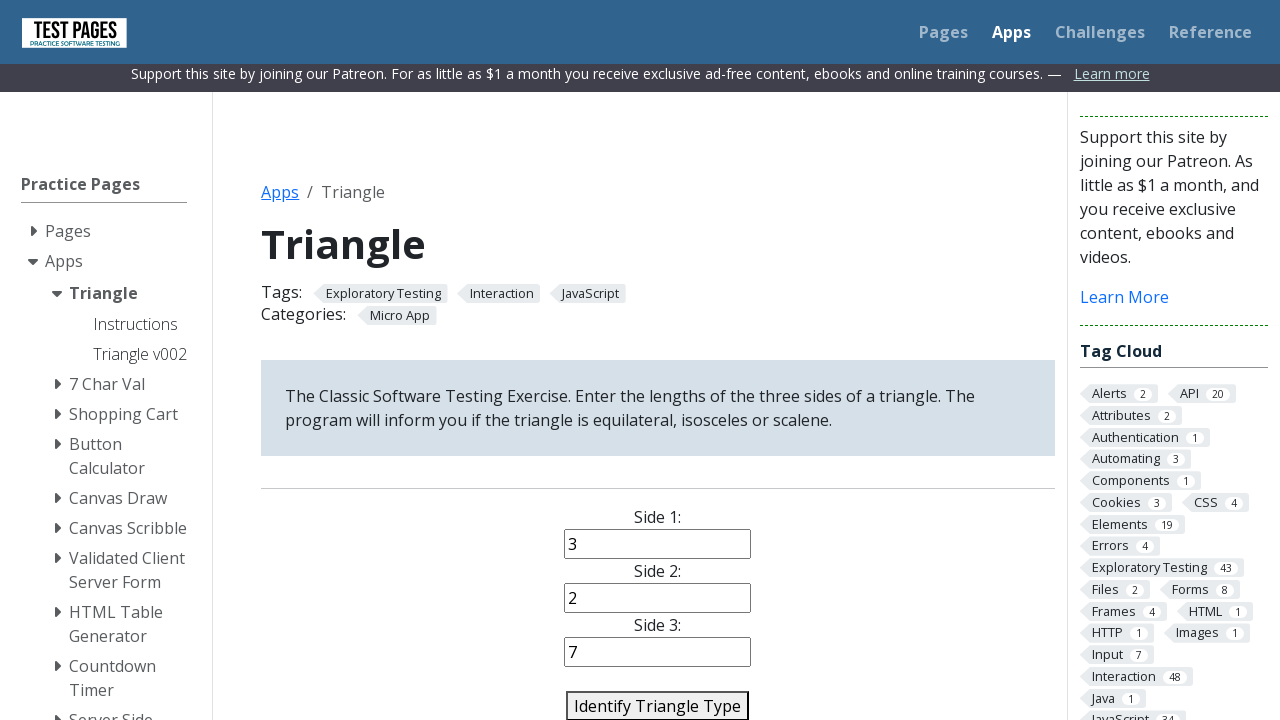

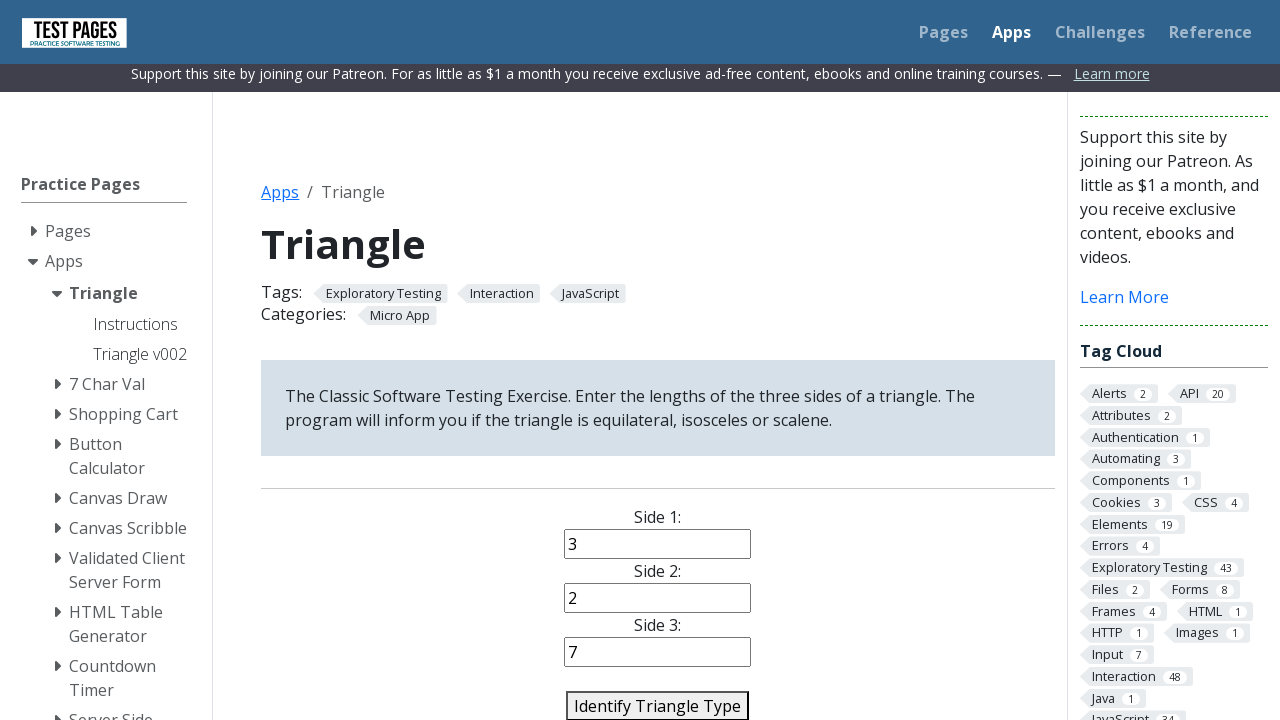